Tests checkbox functionality by clicking multiple checkboxes, verifying their states, and then toggling all checkboxes on the page

Starting URL: https://rahulshettyacademy.com/AutomationPractice/

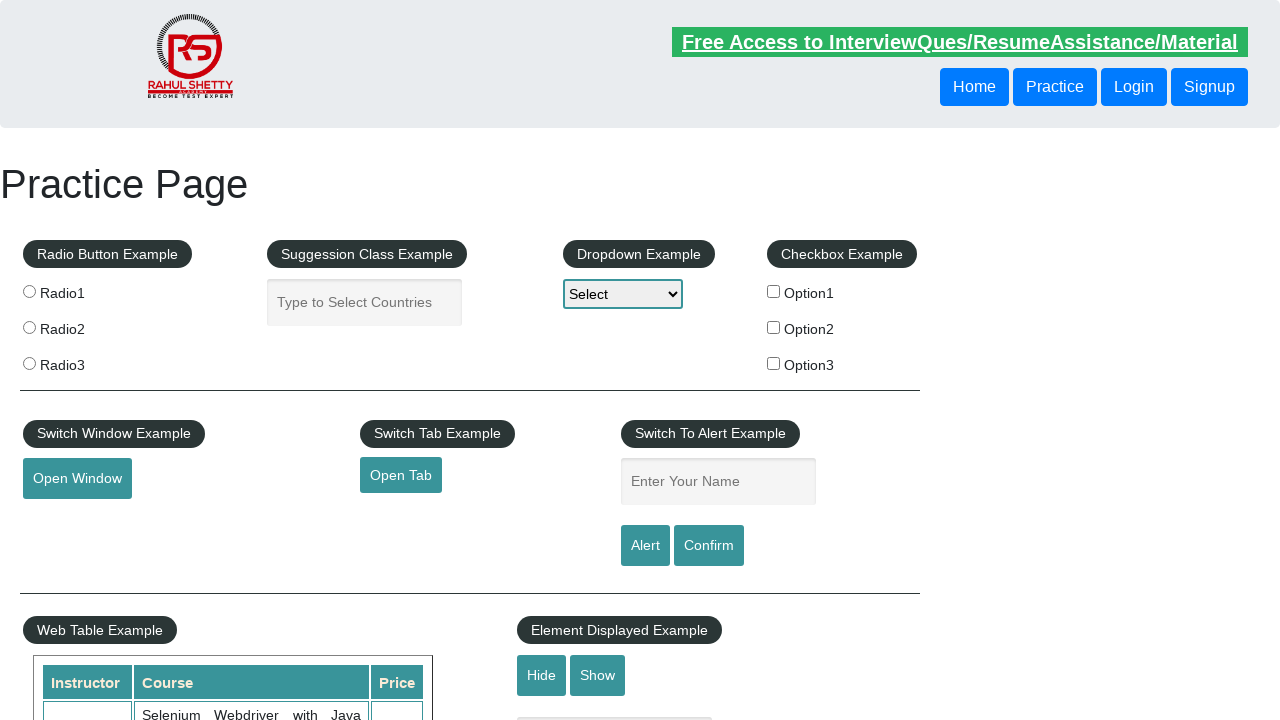

Clicked first checkbox (checkBoxOption1) at (774, 291) on xpath=//input[@id='checkBoxOption1']
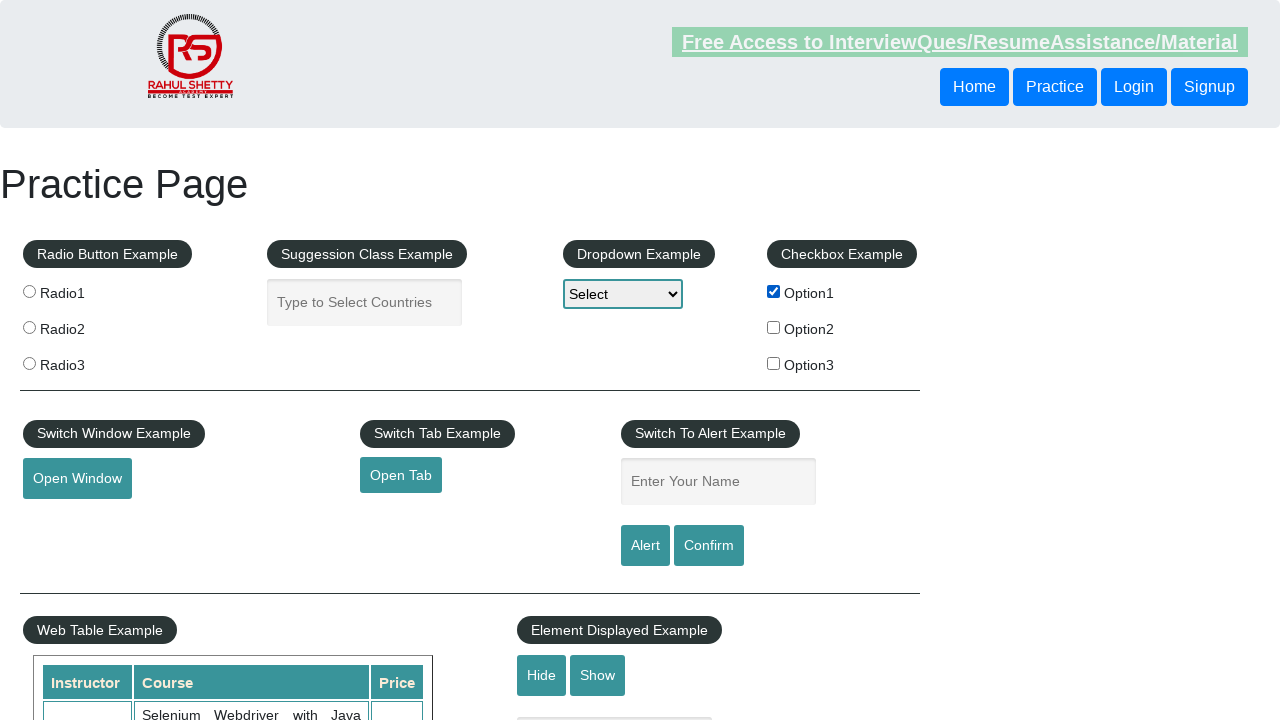

Verified first checkbox is selected
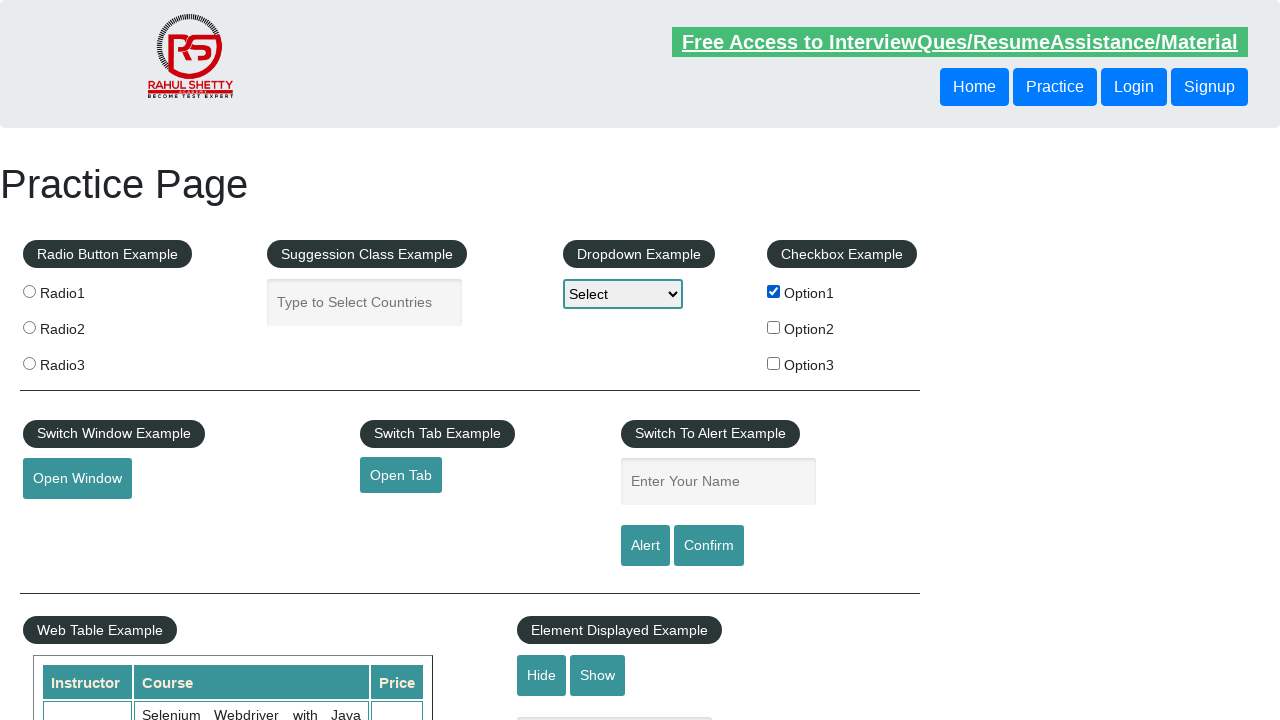

Clicked second checkbox (checkBoxOption2) at (774, 327) on xpath=//input[@id='checkBoxOption2']
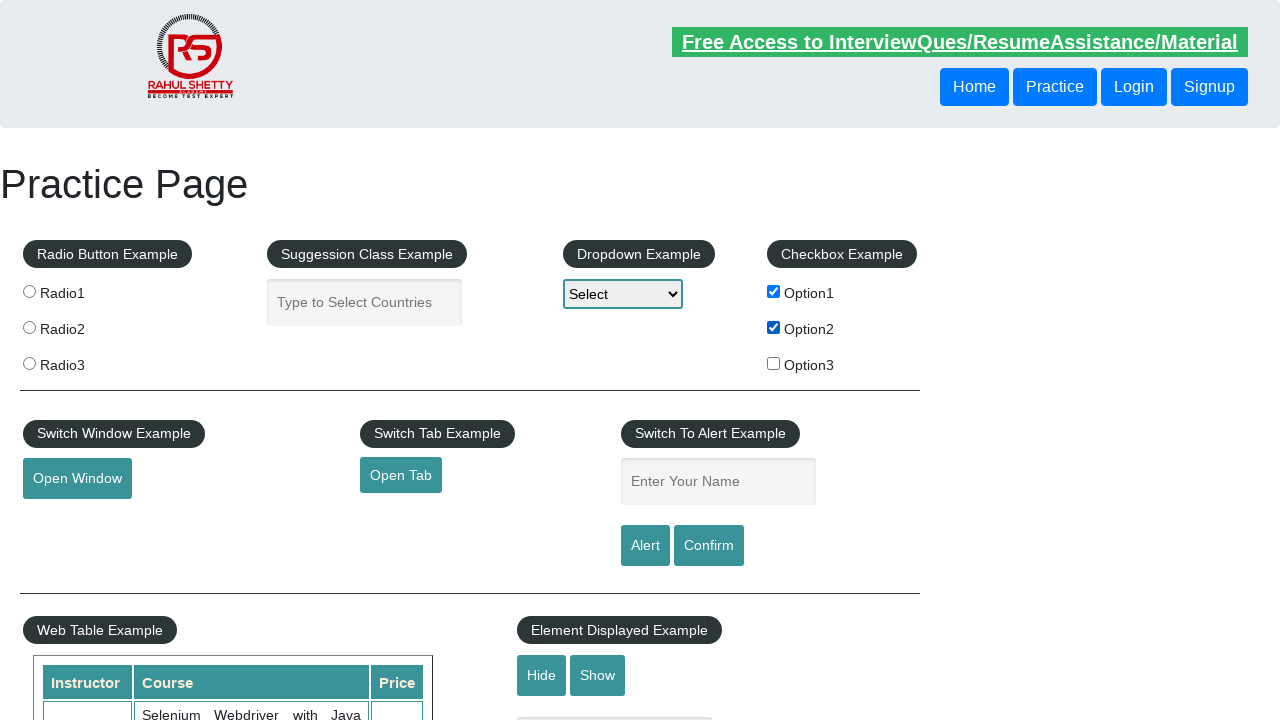

Verified second checkbox is selected
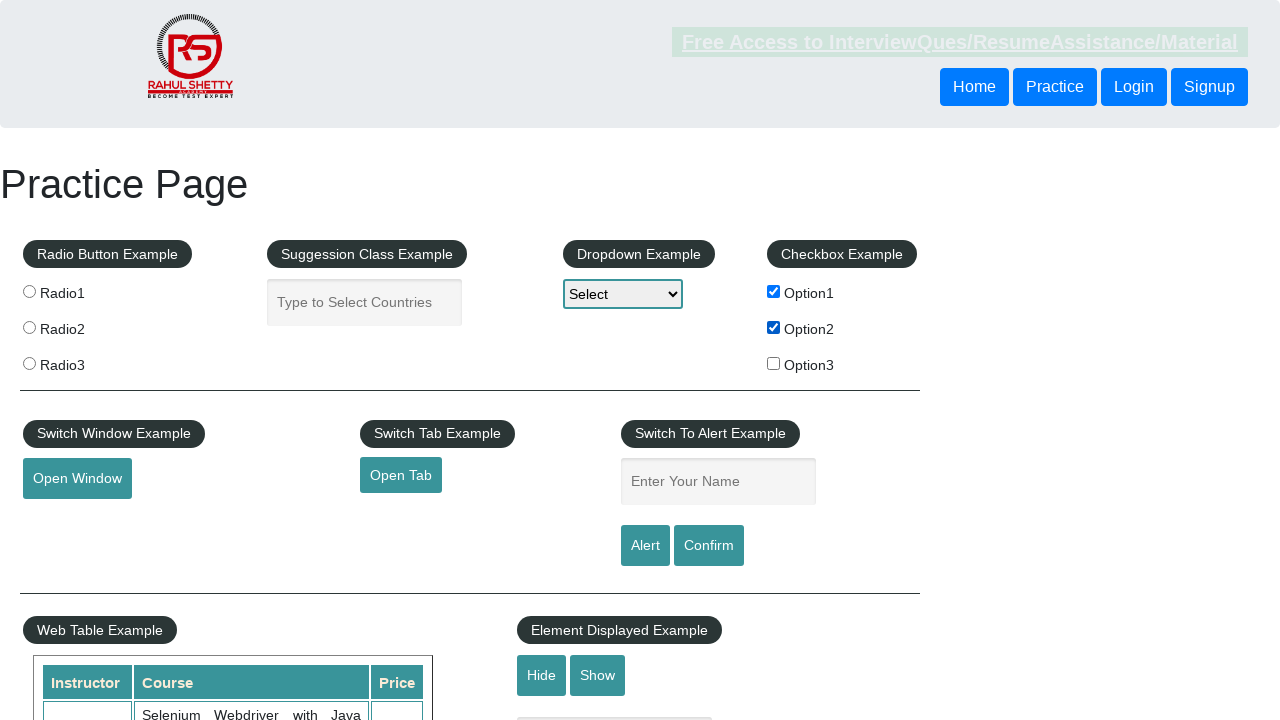

Clicked third checkbox (checkBoxOption3) at (774, 363) on xpath=//input[@id='checkBoxOption3']
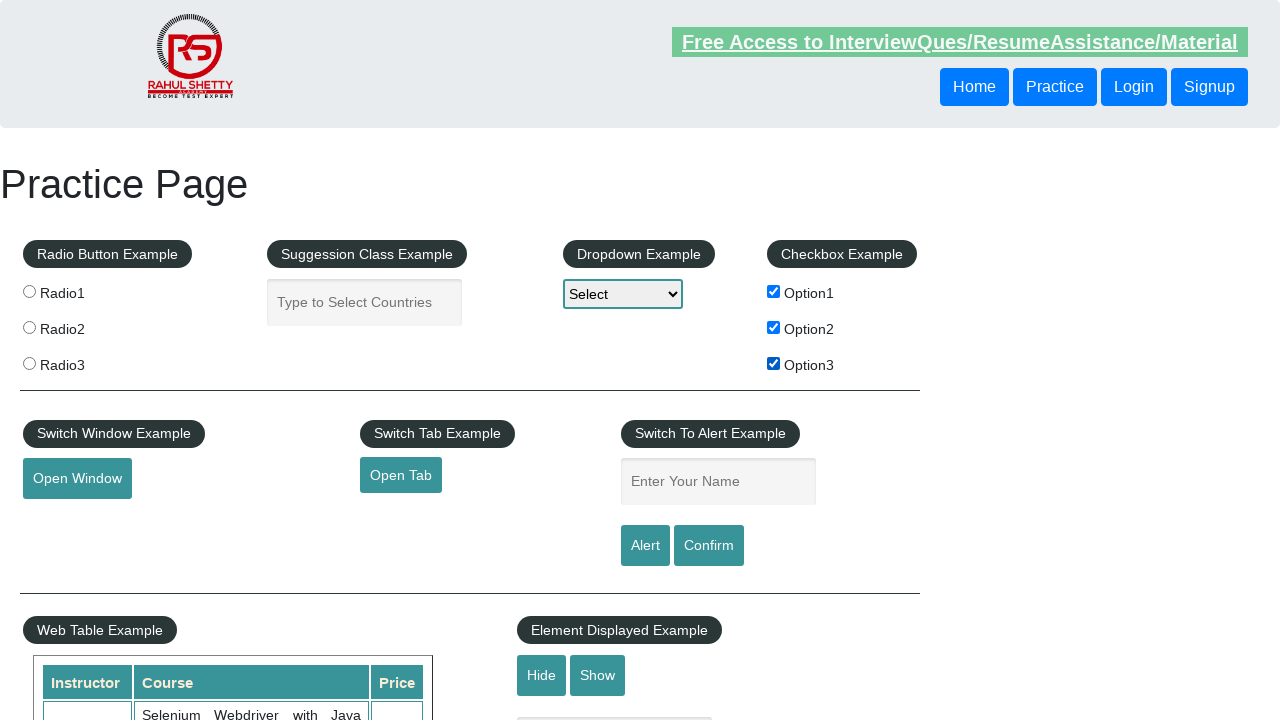

Verified third checkbox is selected
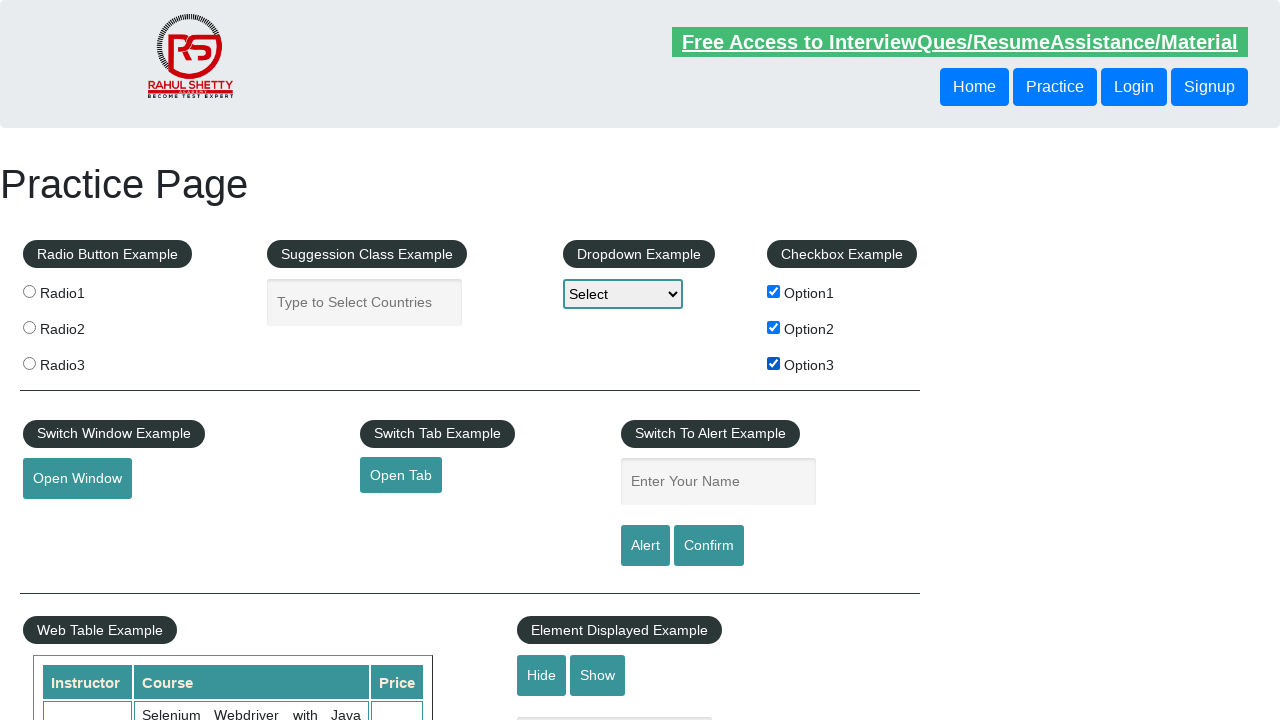

Retrieved all checkboxes on the page
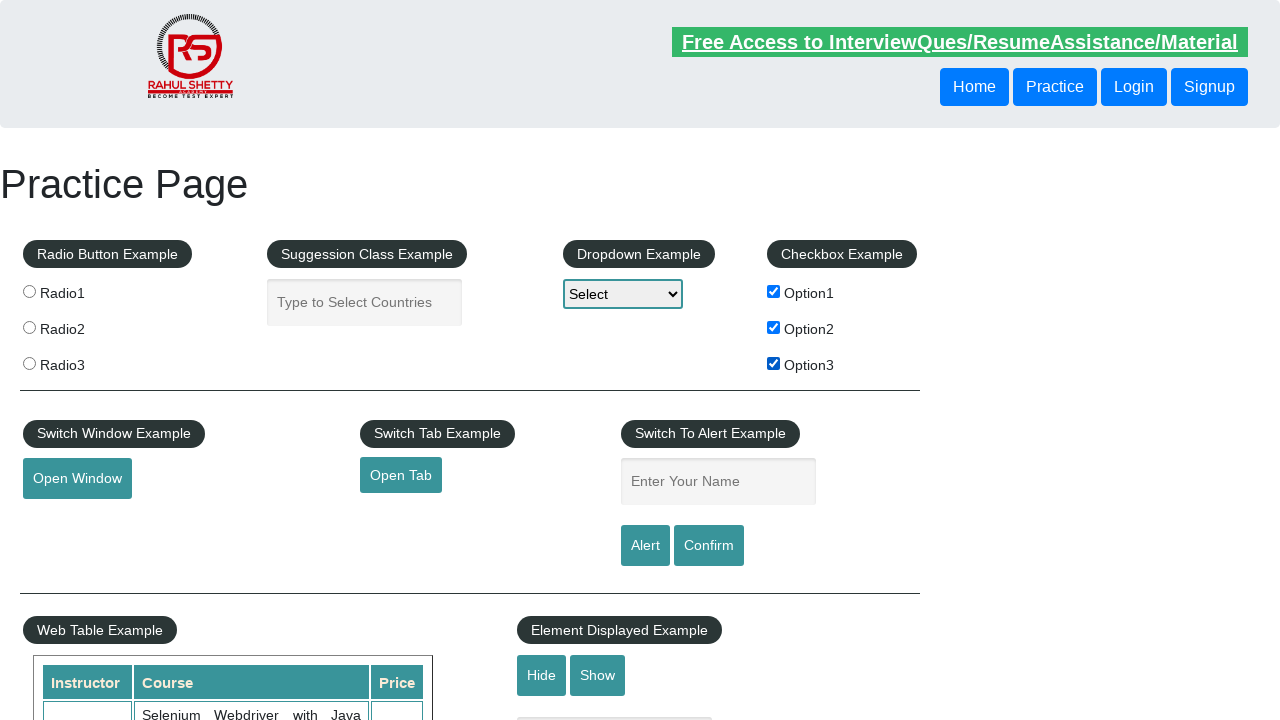

Toggled a checkbox state at (774, 291) on xpath=//input[@type='checkbox'] >> nth=0
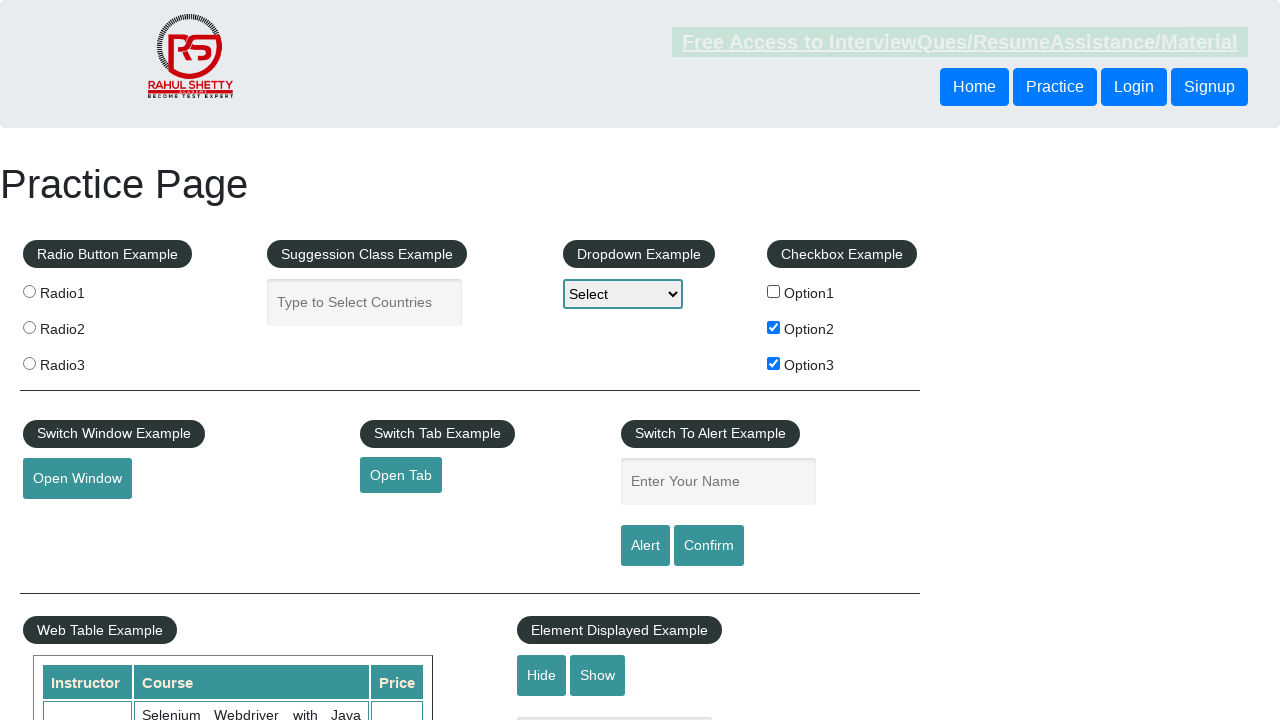

Toggled a checkbox state at (774, 327) on xpath=//input[@type='checkbox'] >> nth=1
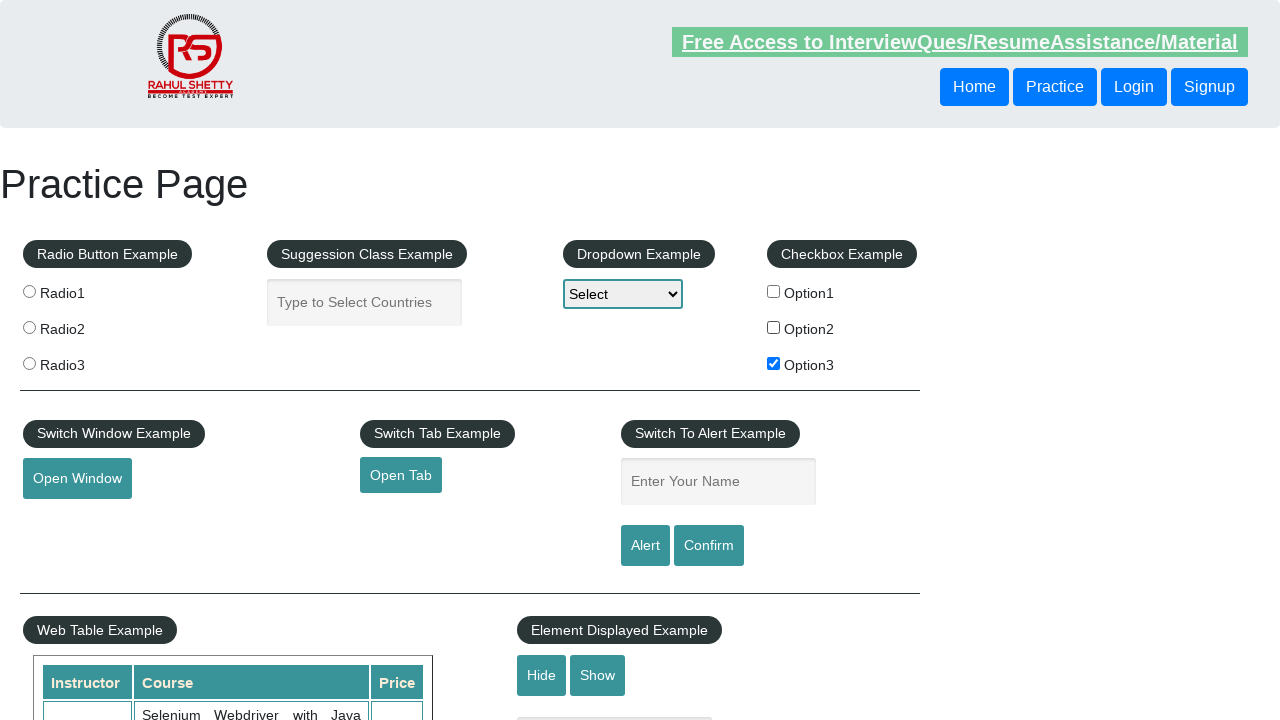

Toggled a checkbox state at (774, 363) on xpath=//input[@type='checkbox'] >> nth=2
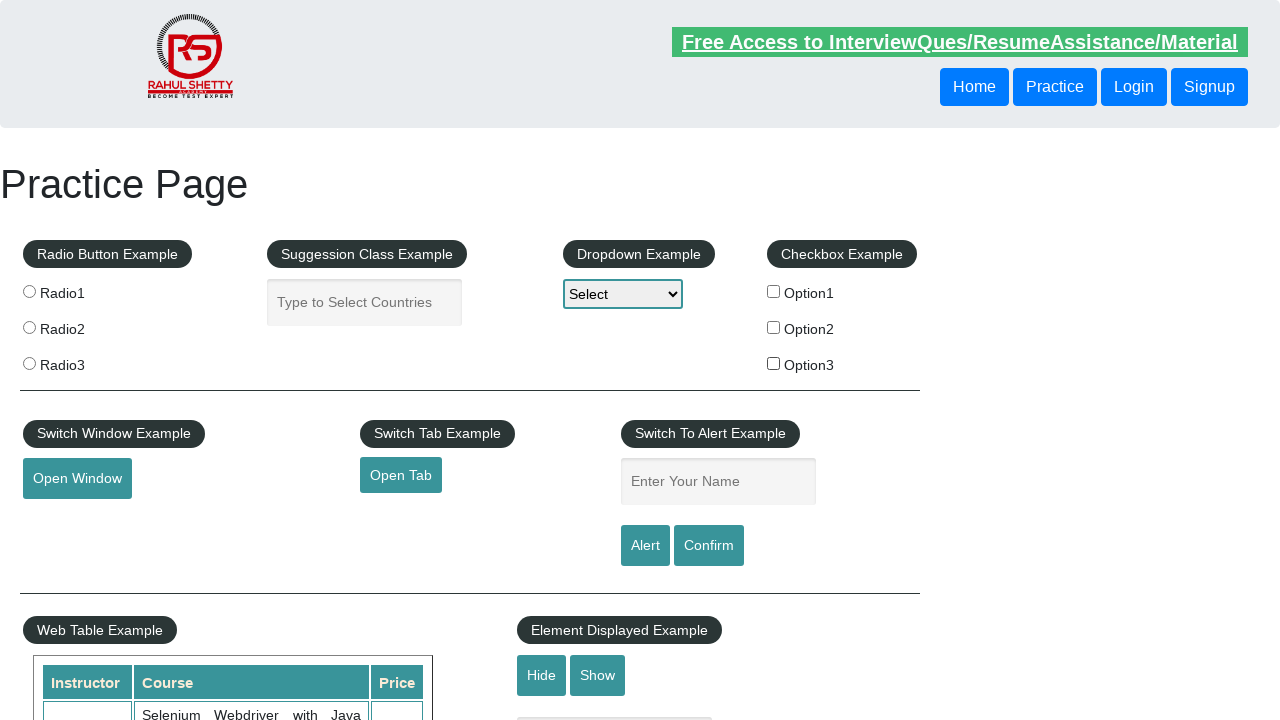

Verified checkBoxOption1 value attribute equals 'option1'
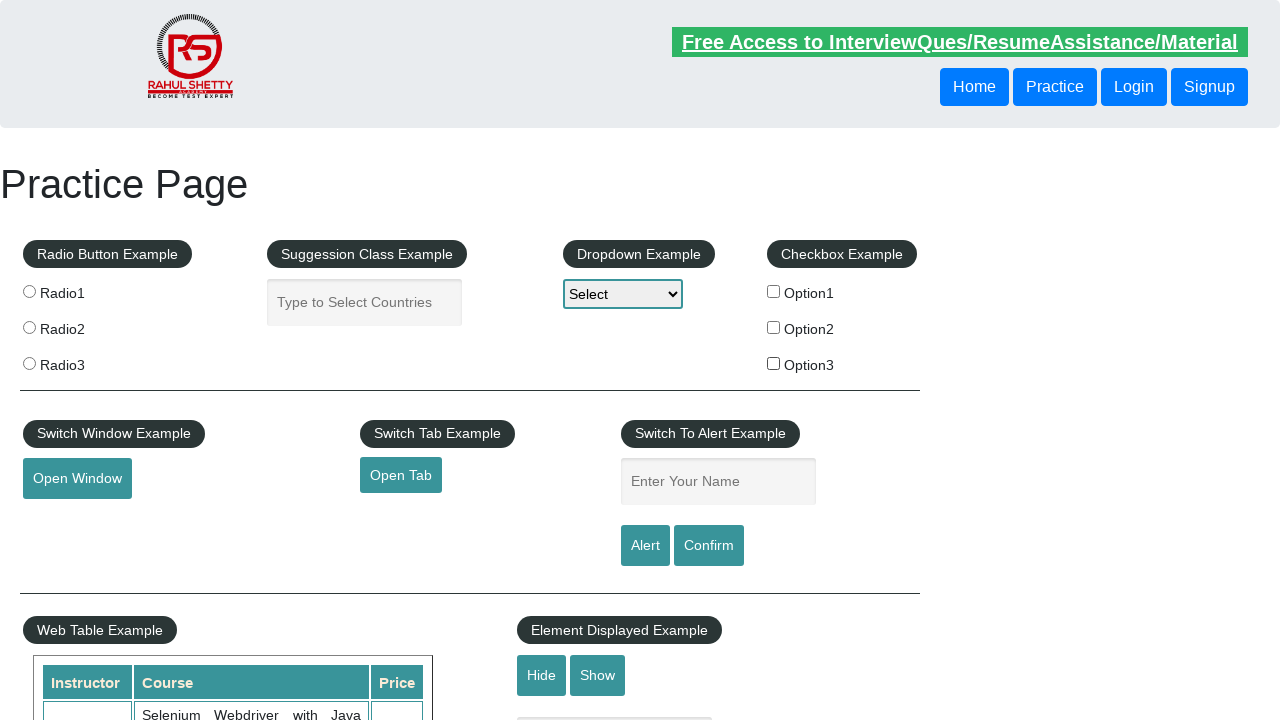

Verified checkBoxOption2 value attribute equals 'option2'
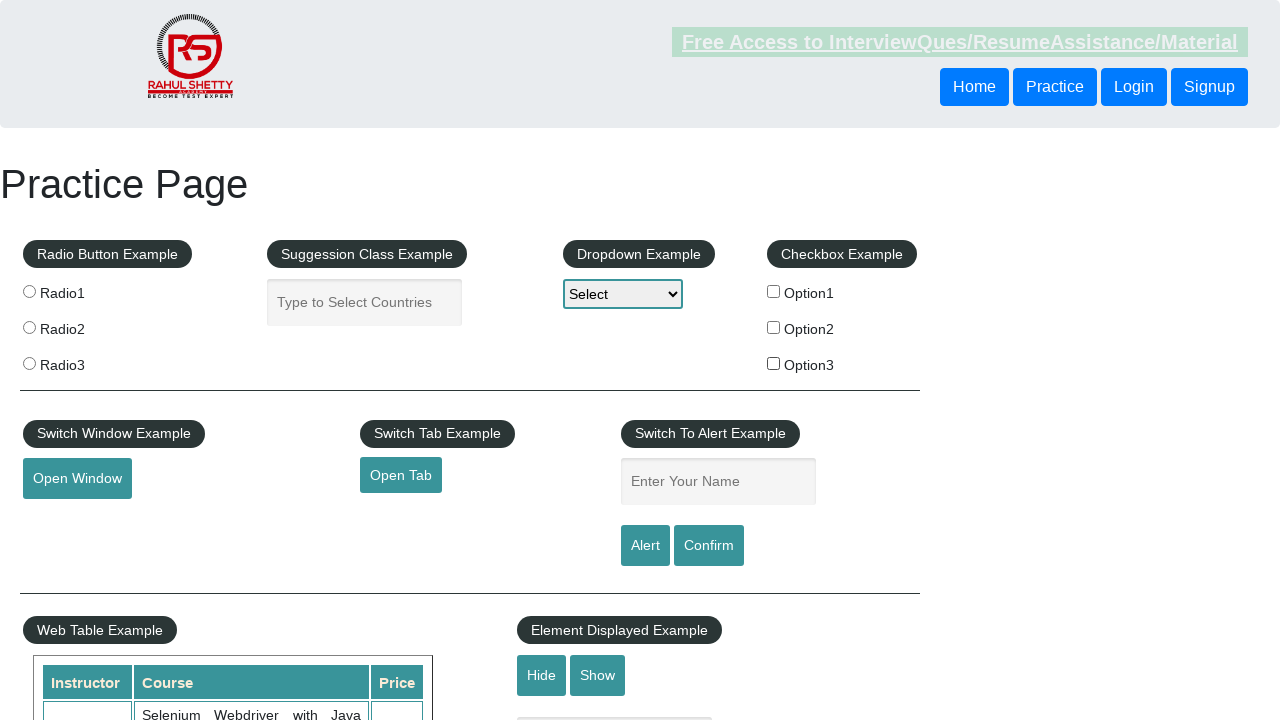

Verified checkBoxOption3 value attribute equals 'option3'
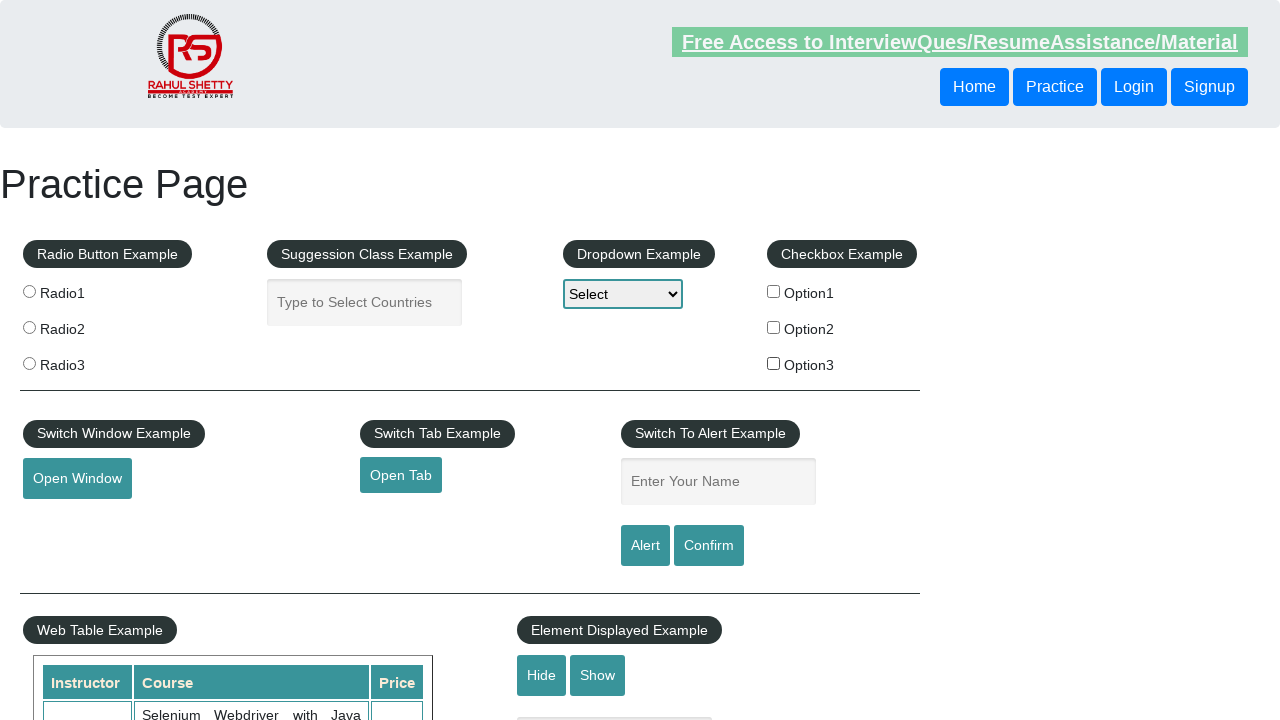

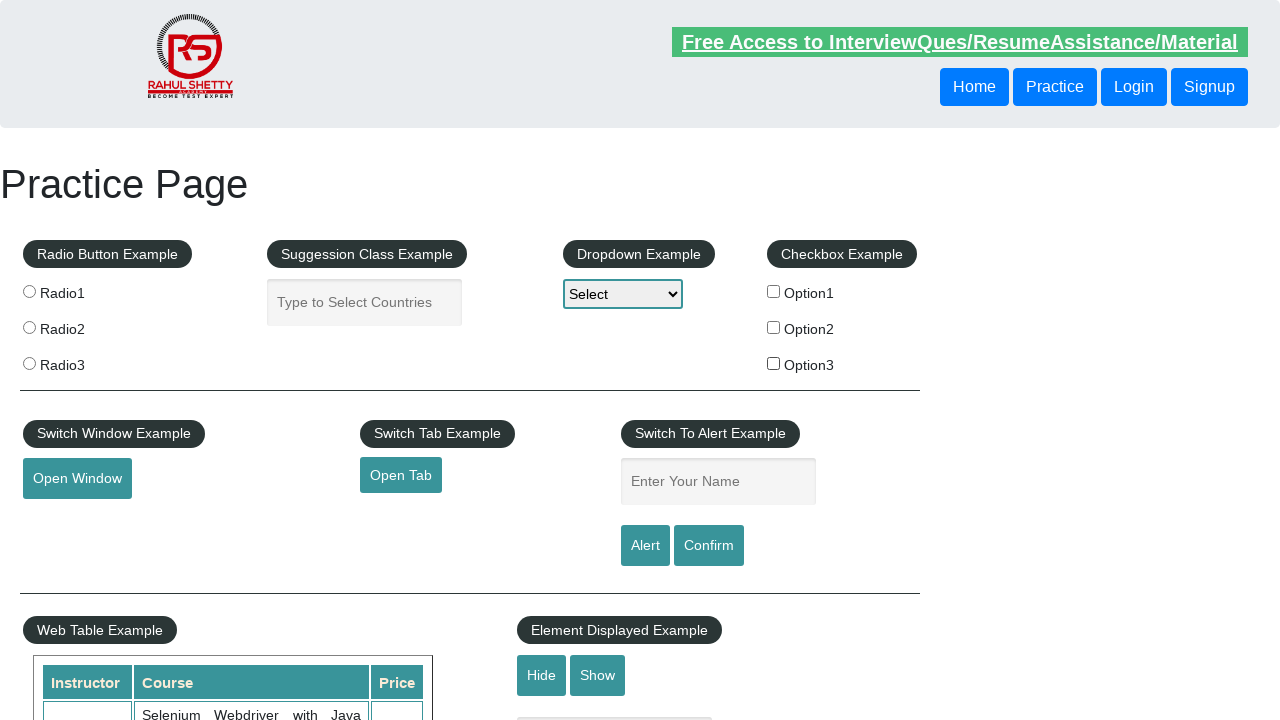